Tests dynamic element visibility on demoqa.com by waiting for a button that appears after 5 seconds and verifying it becomes visible and clickable.

Starting URL: https://demoqa.com/dynamic-properties

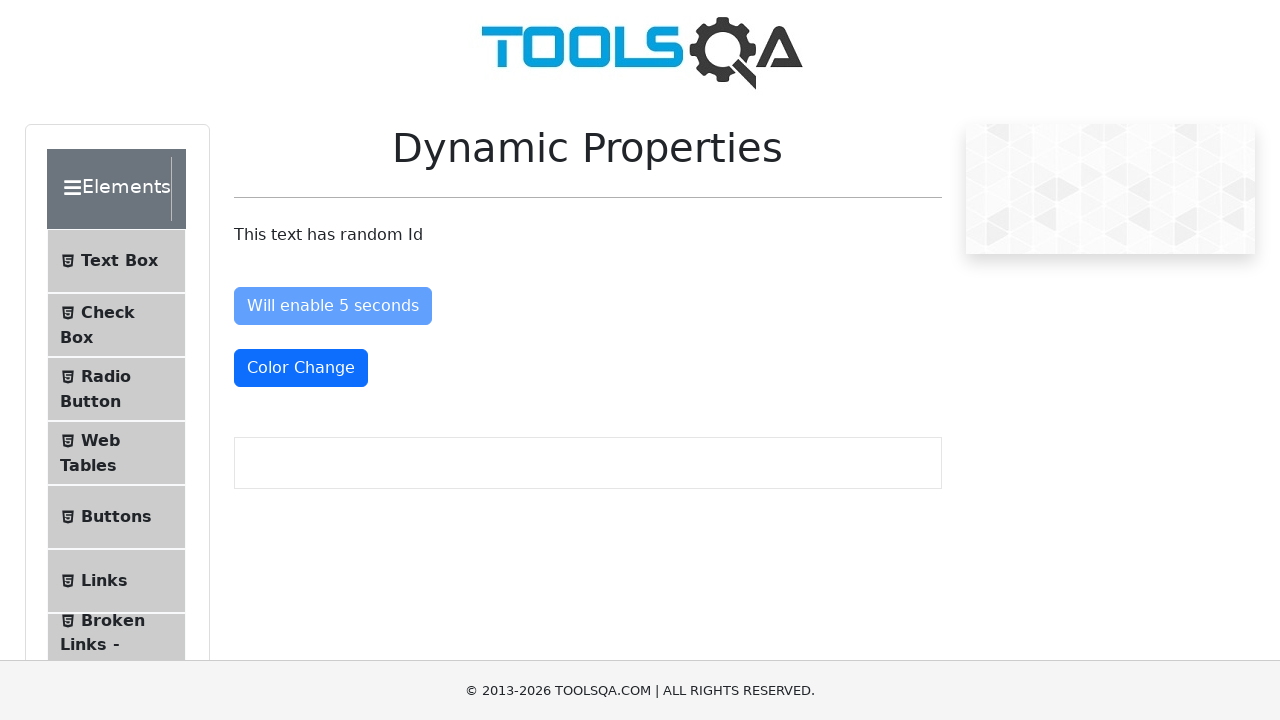

Waited for button with id 'visibleAfter' to become visible (6 second timeout)
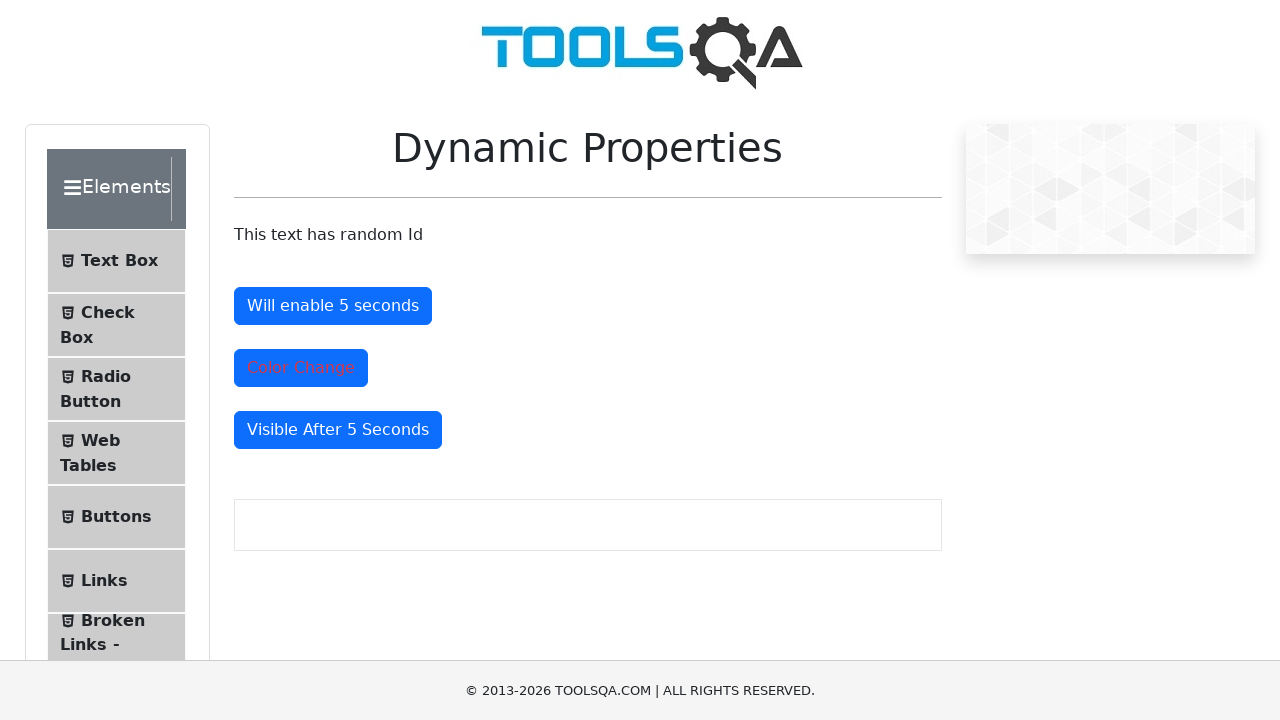

Asserted that the button is visible
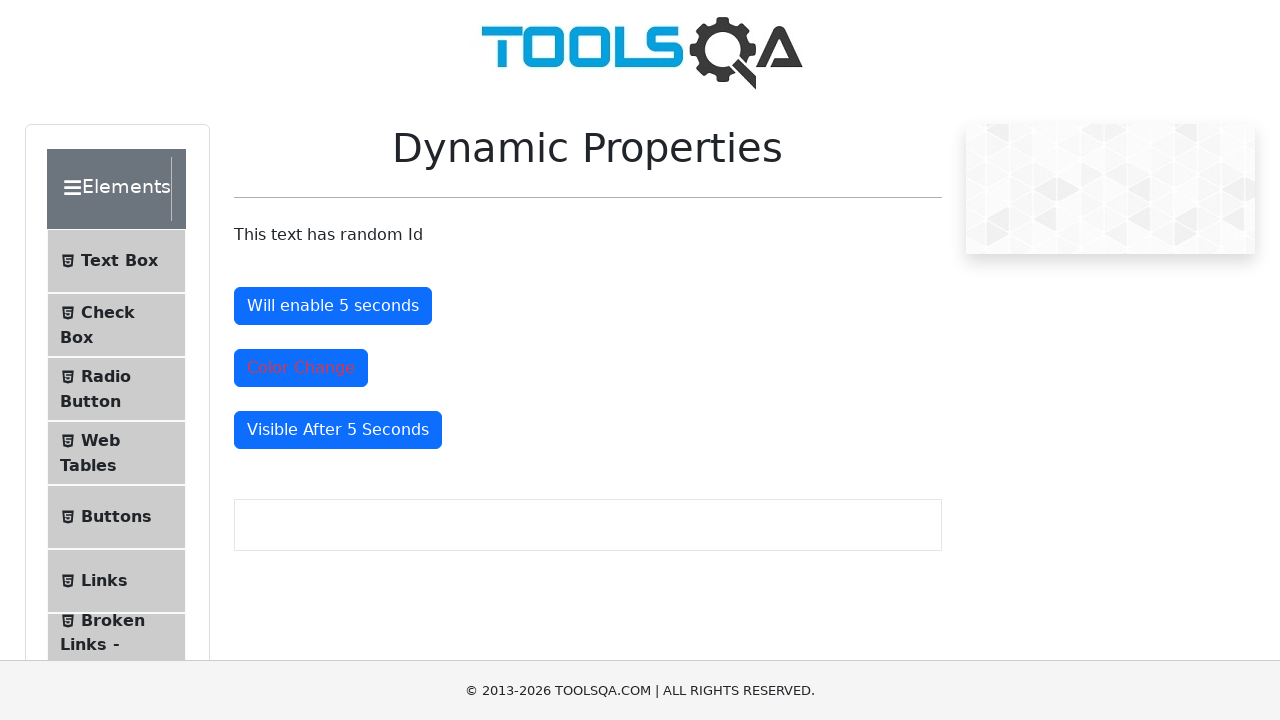

Asserted that the button is enabled and clickable
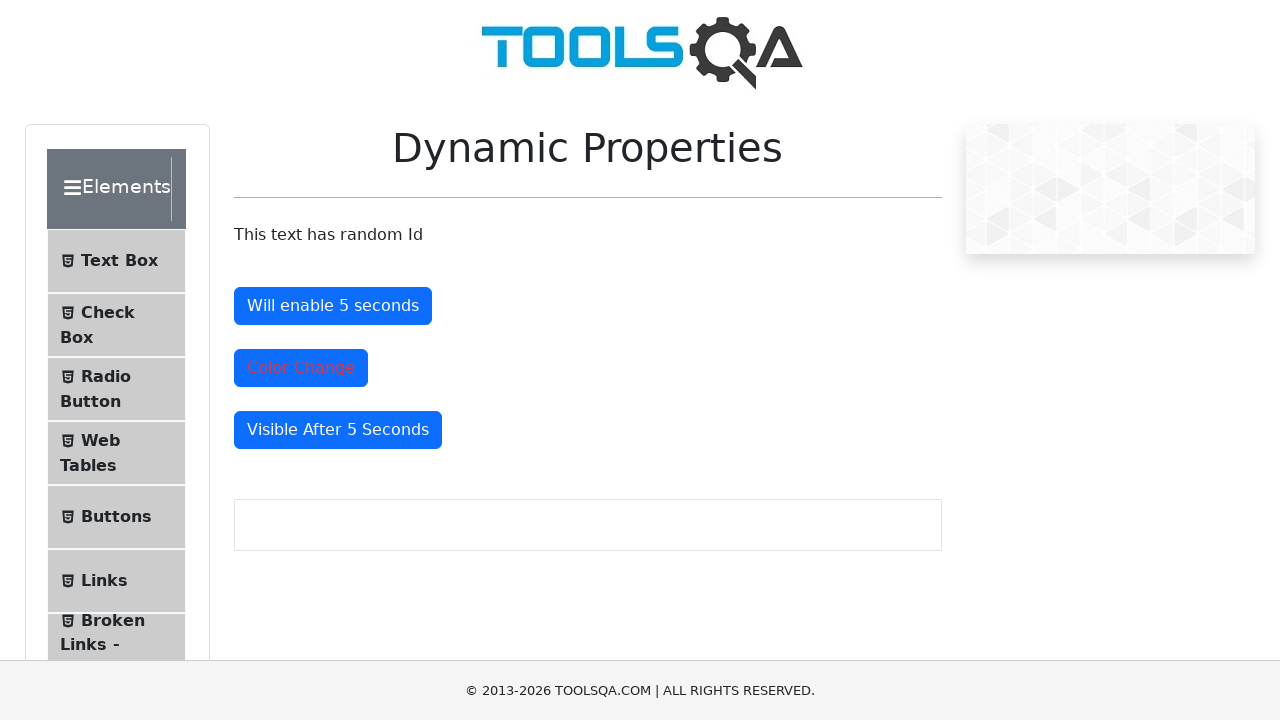

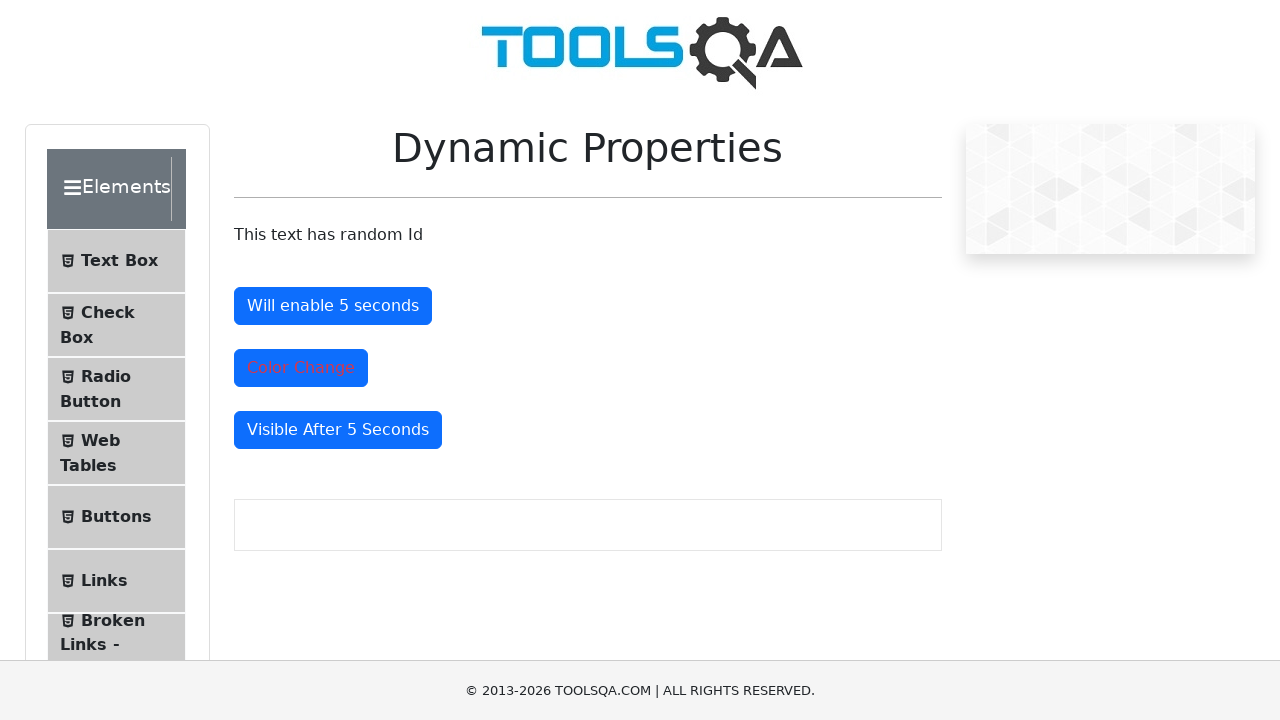